Tests multi-select functionality by clicking and dragging to select multiple items in a list

Starting URL: https://automationfc.github.io/jquery-selectable/

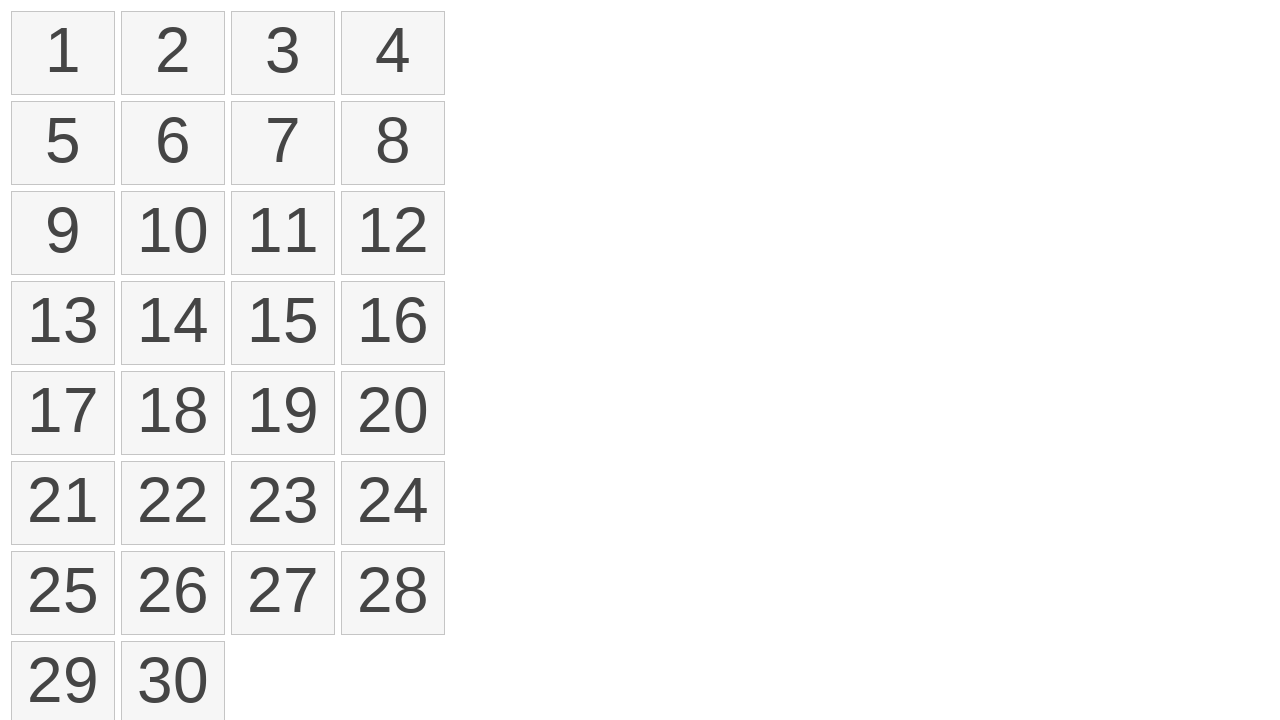

Retrieved all selectable list items from the page
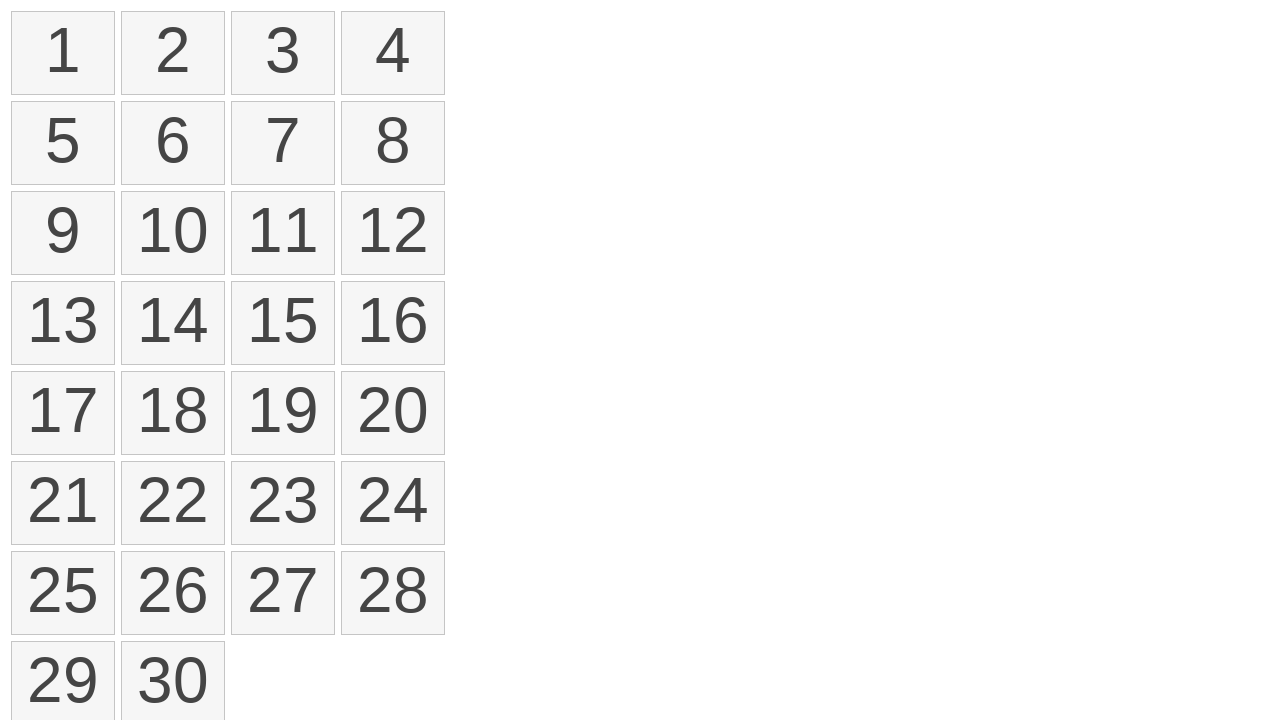

Identified first element in the selectable list
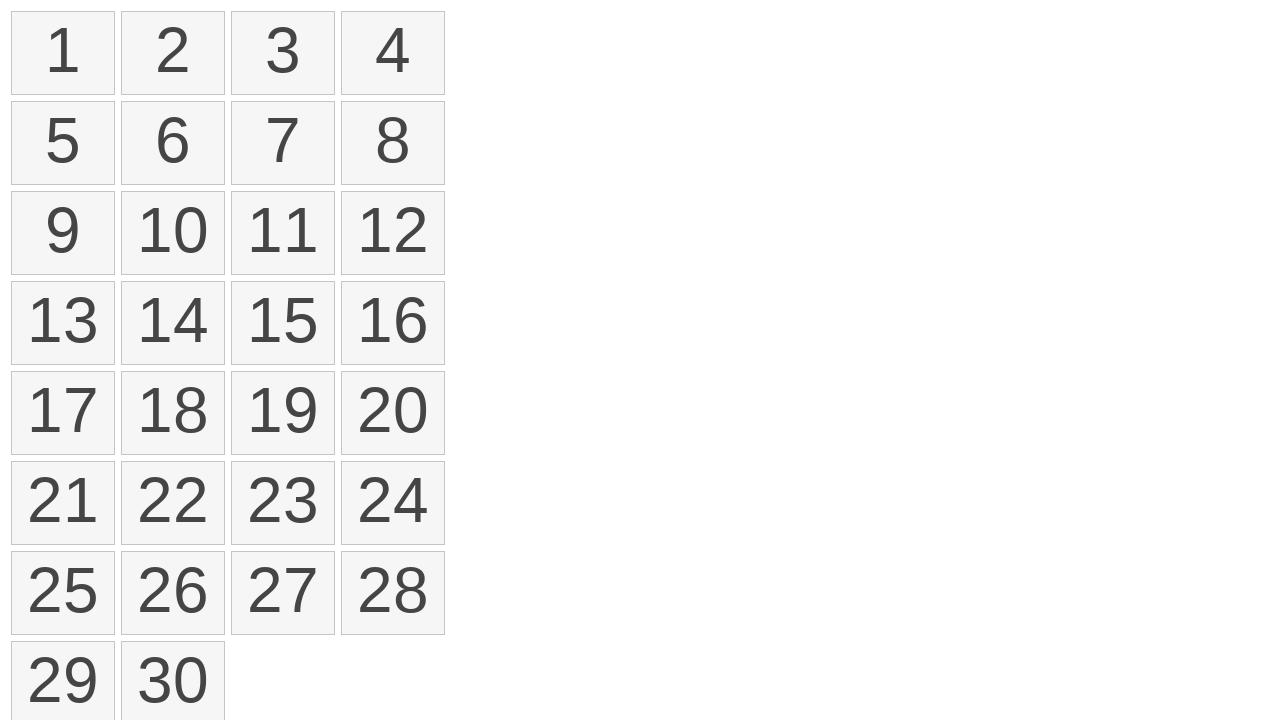

Identified 11th element in the selectable list
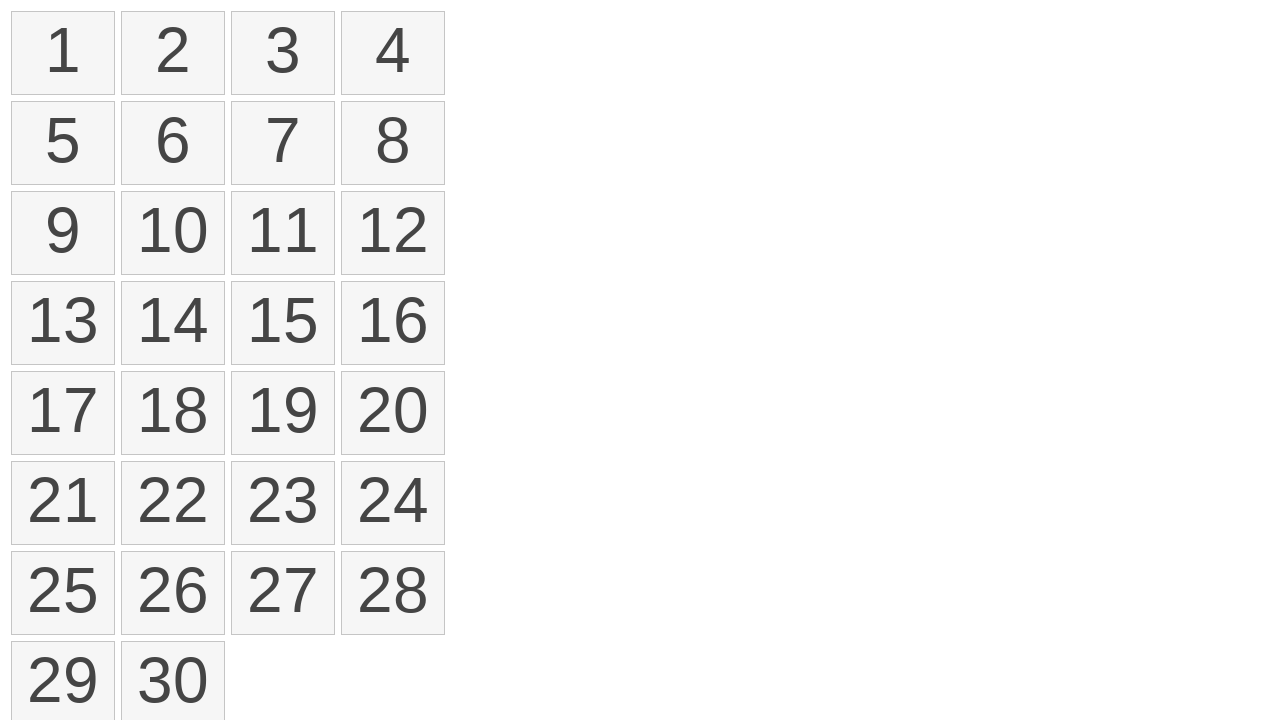

Dragged from first element to 11th element to select multiple items at (283, 233)
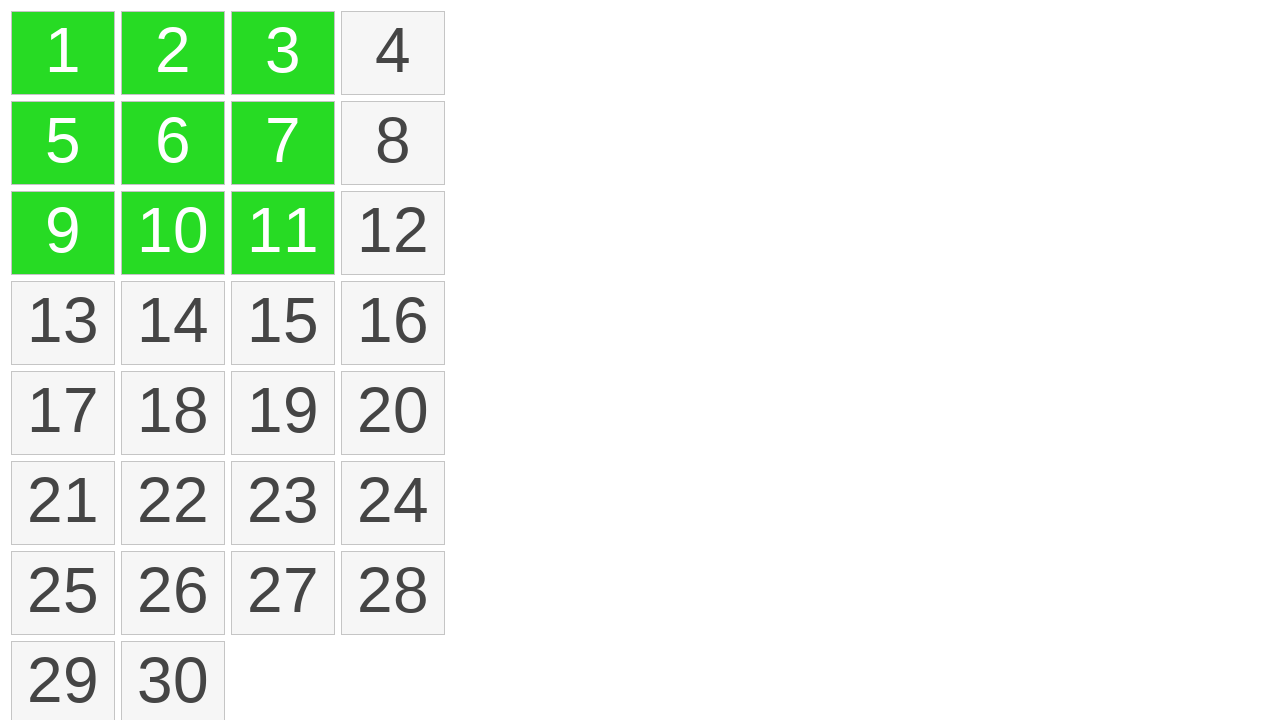

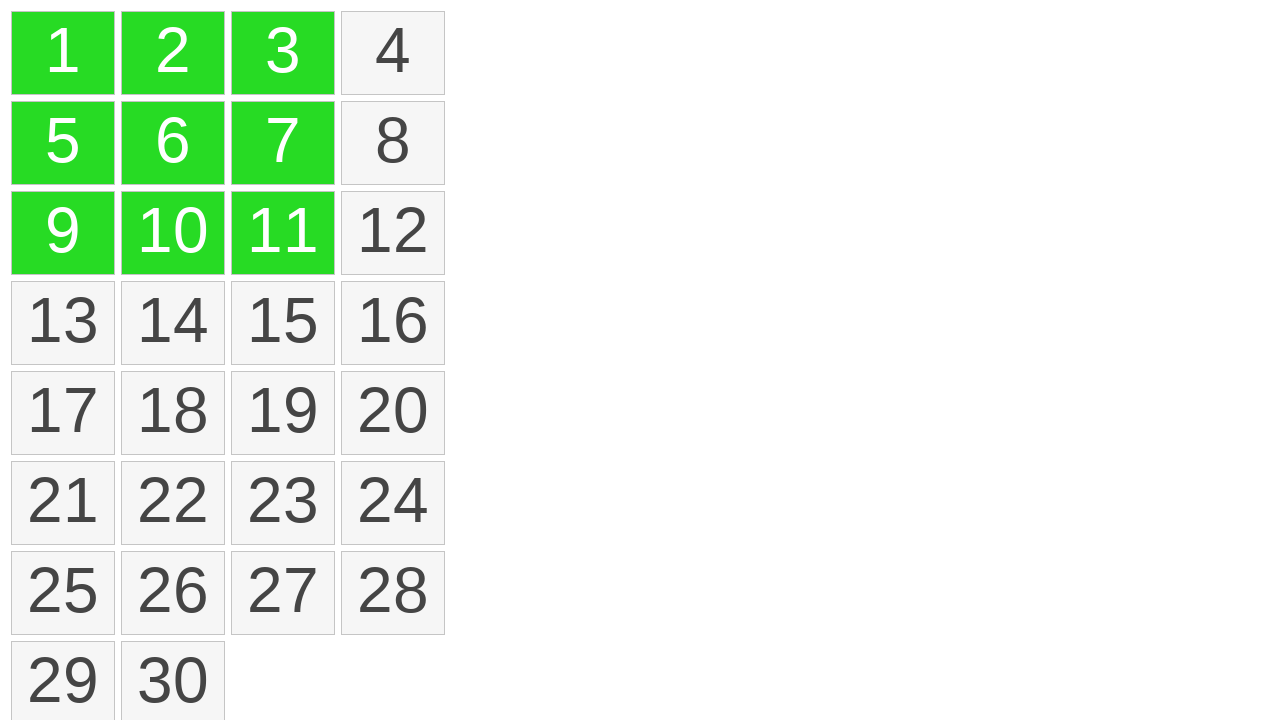